Fills all registration form fields with valid data and submits the form to complete registration

Starting URL: https://suninjuly.github.io/registration1.html

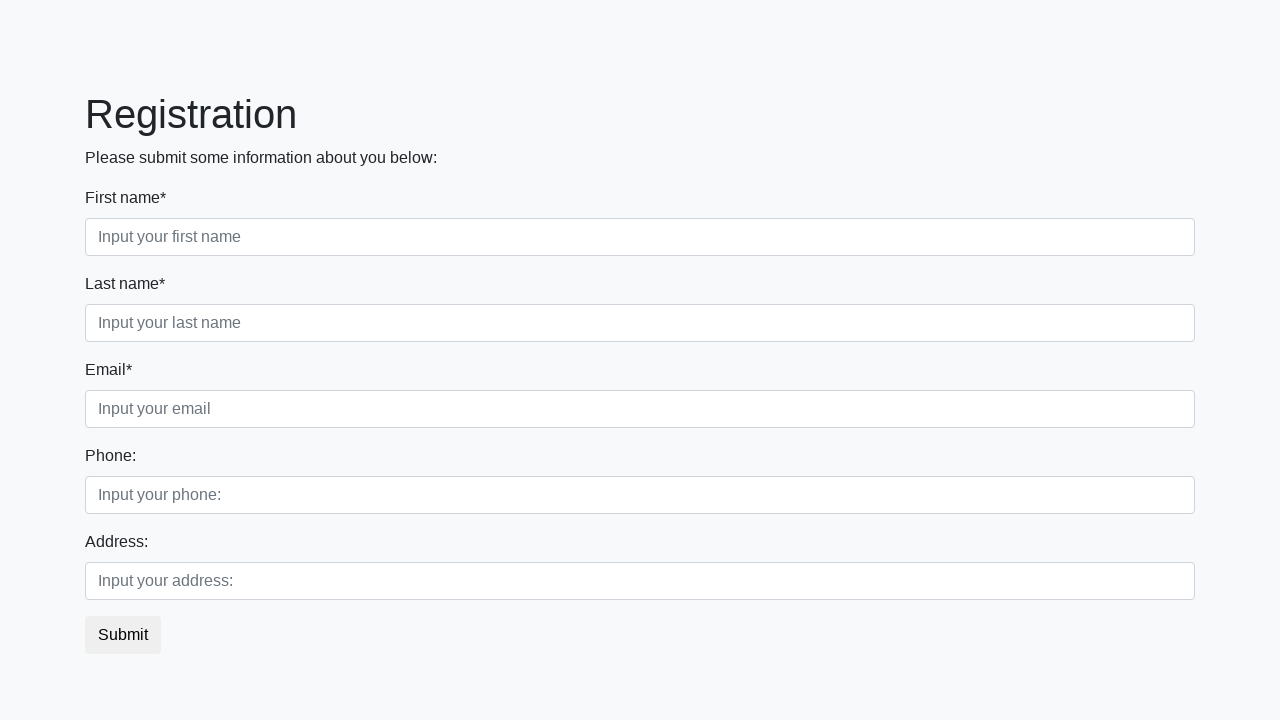

Filled first name field with 'John' on //input[@placeholder='Input your first name']
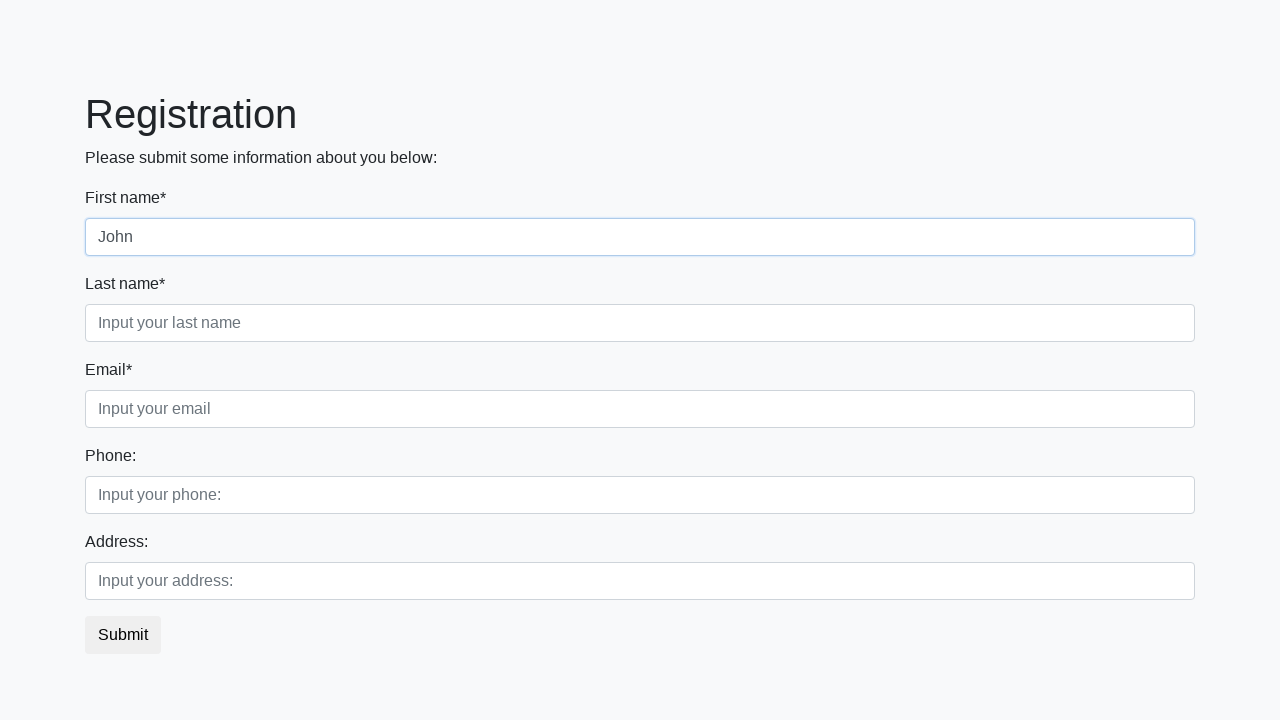

Filled last name field with 'Show' on //input[@placeholder='Input your last name']
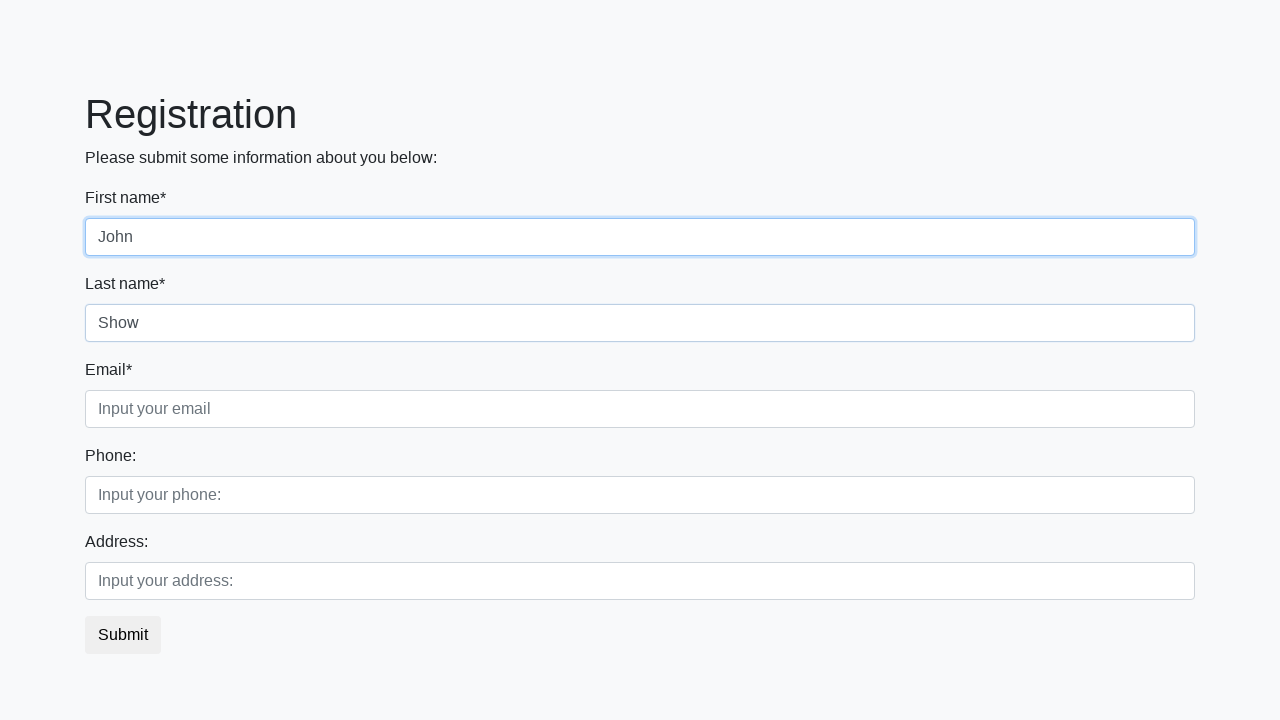

Filled email field with 'jdkkksjj@mail.com' on //input[@placeholder='Input your email']
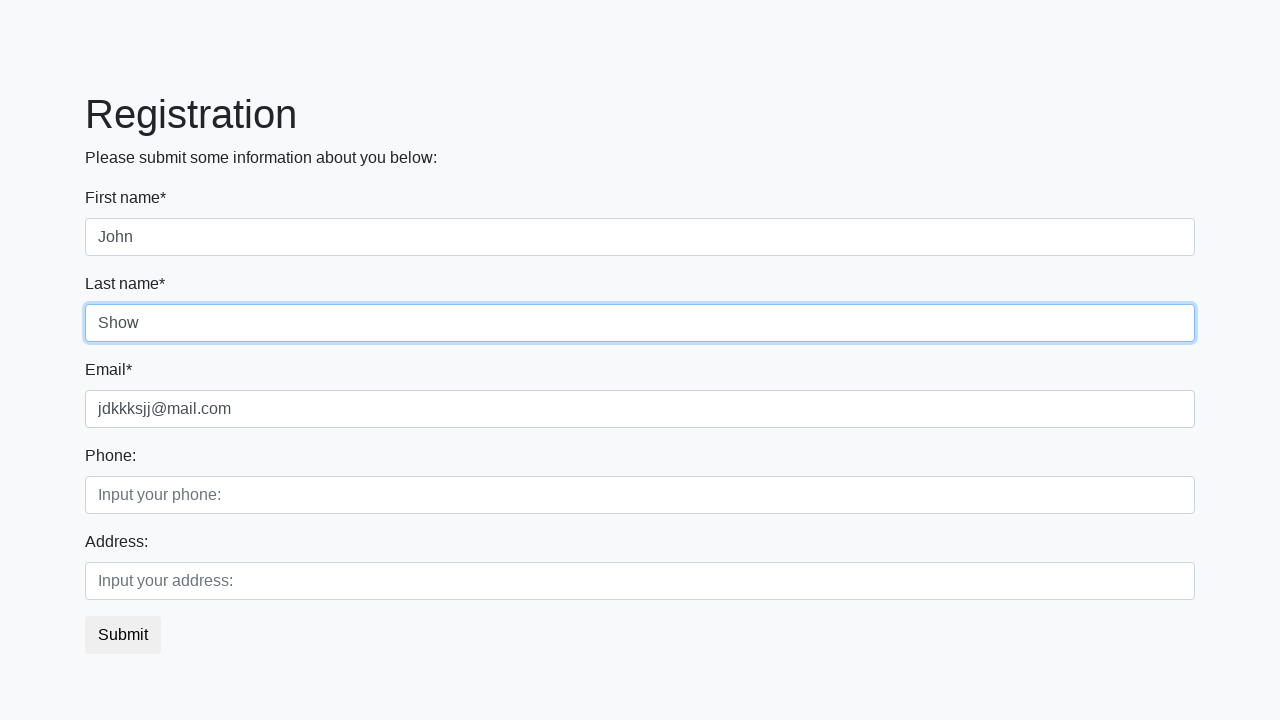

Filled phone field with '+9845738472866' on //input[@placeholder='Input your phone:']
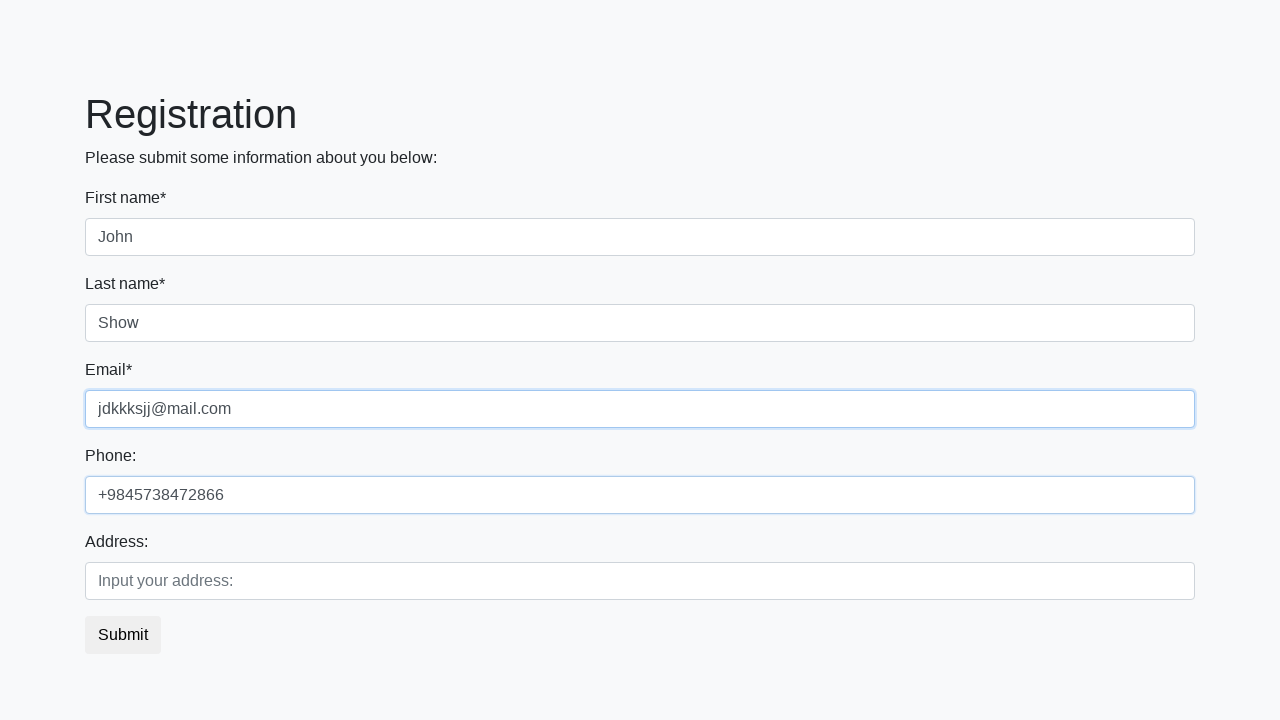

Filled address field with 'Victory Avenue, 23' on //input[@placeholder='Input your address:']
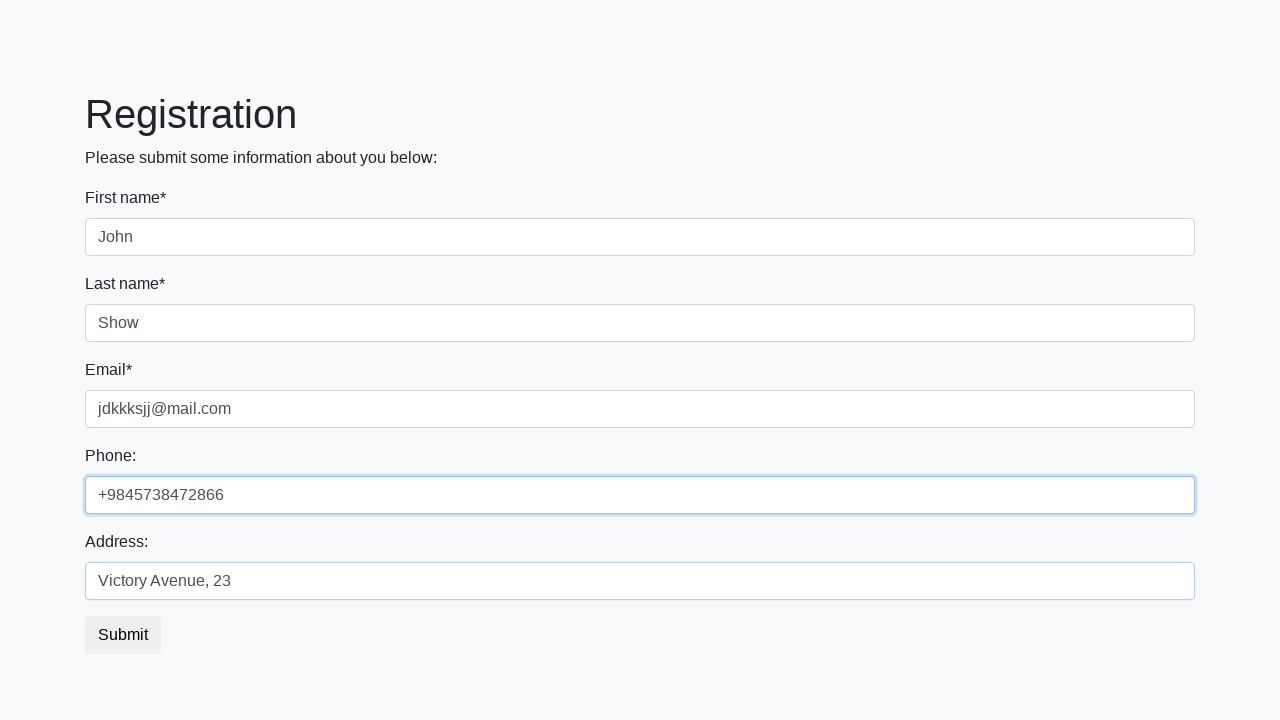

Clicked submit button to complete registration at (123, 635) on button
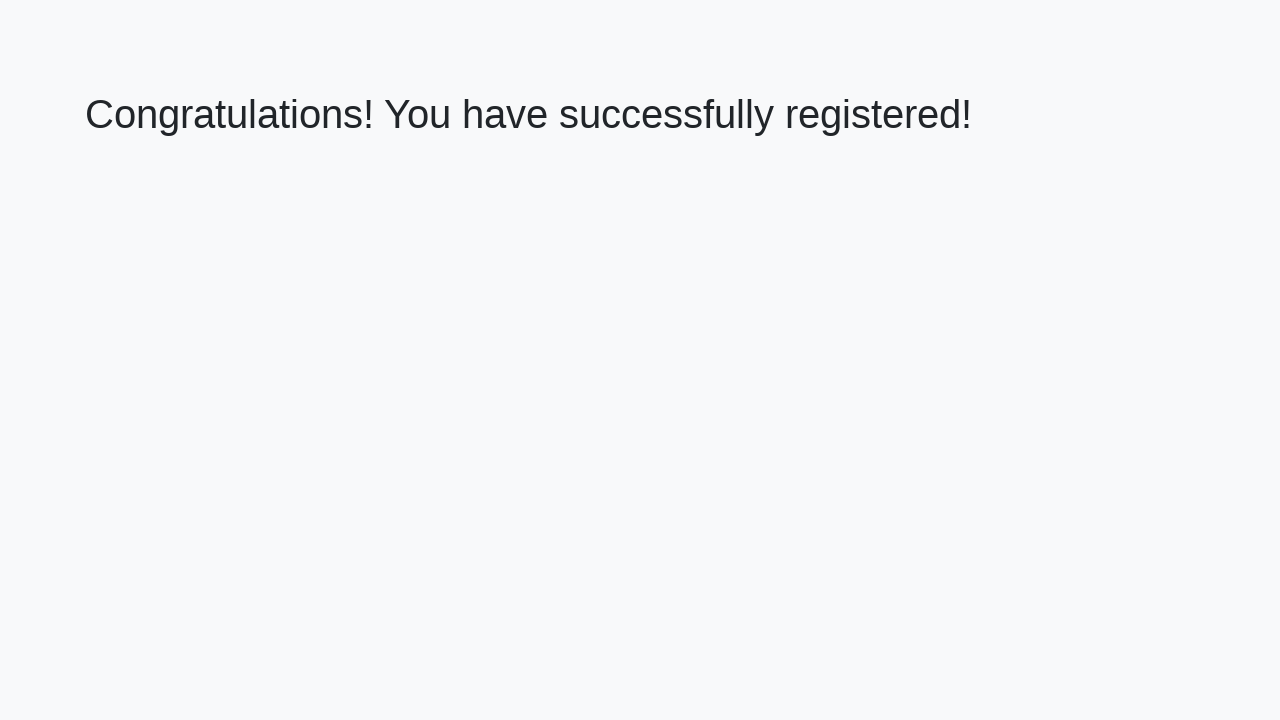

Registration success message appeared
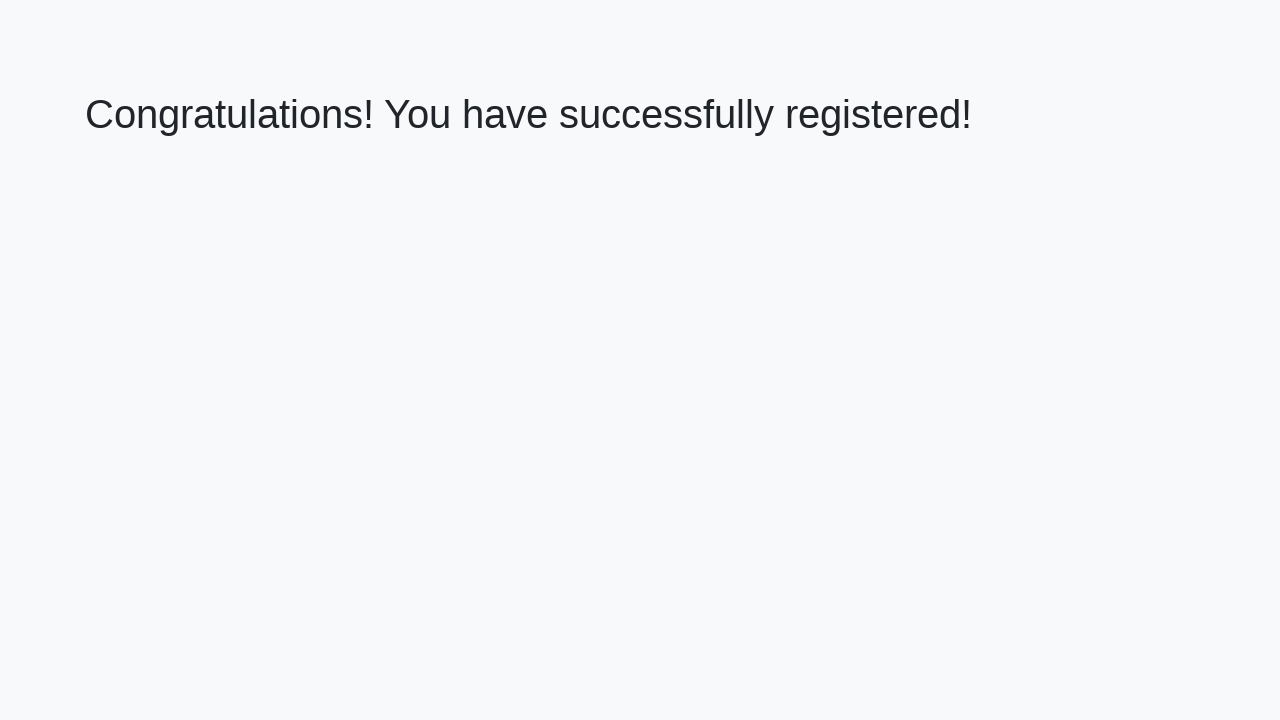

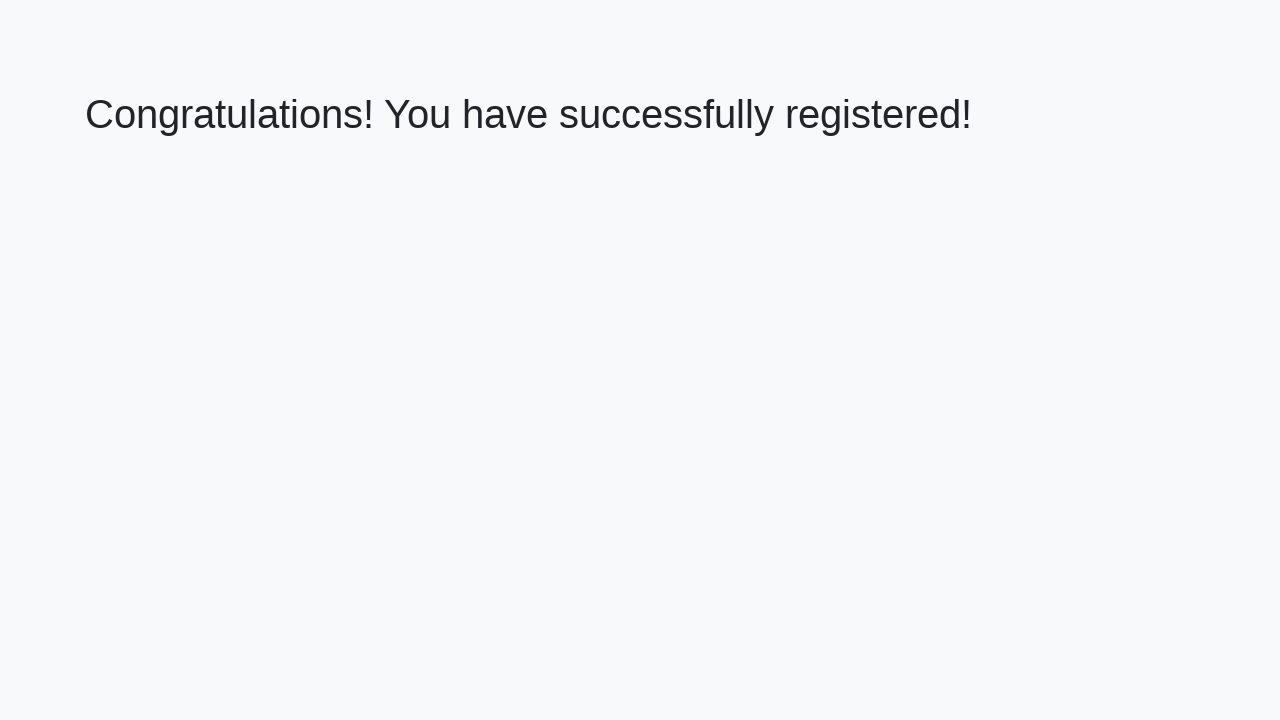